Tests the contact form on Blonde Site by filling in name, email, subject, and message fields, then submitting the form.

Starting URL: https://lennertamas.github.io/blondesite/contact/

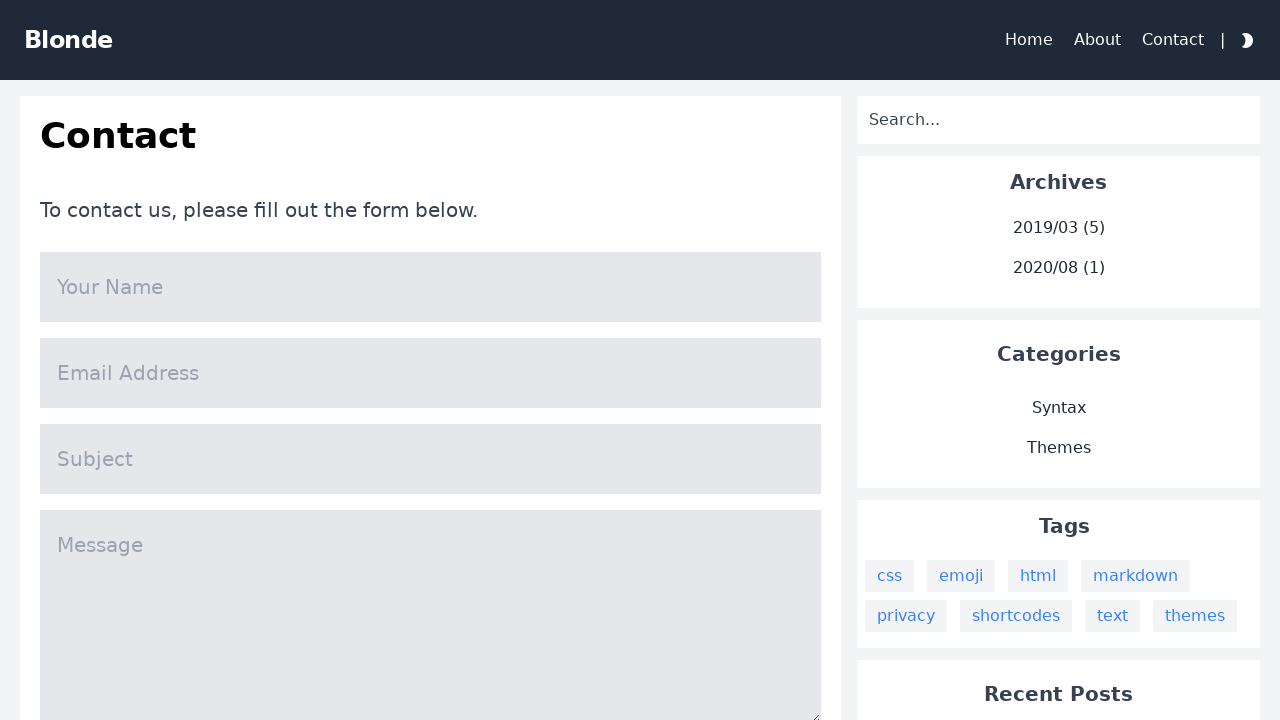

Page loaded and DOM content ready
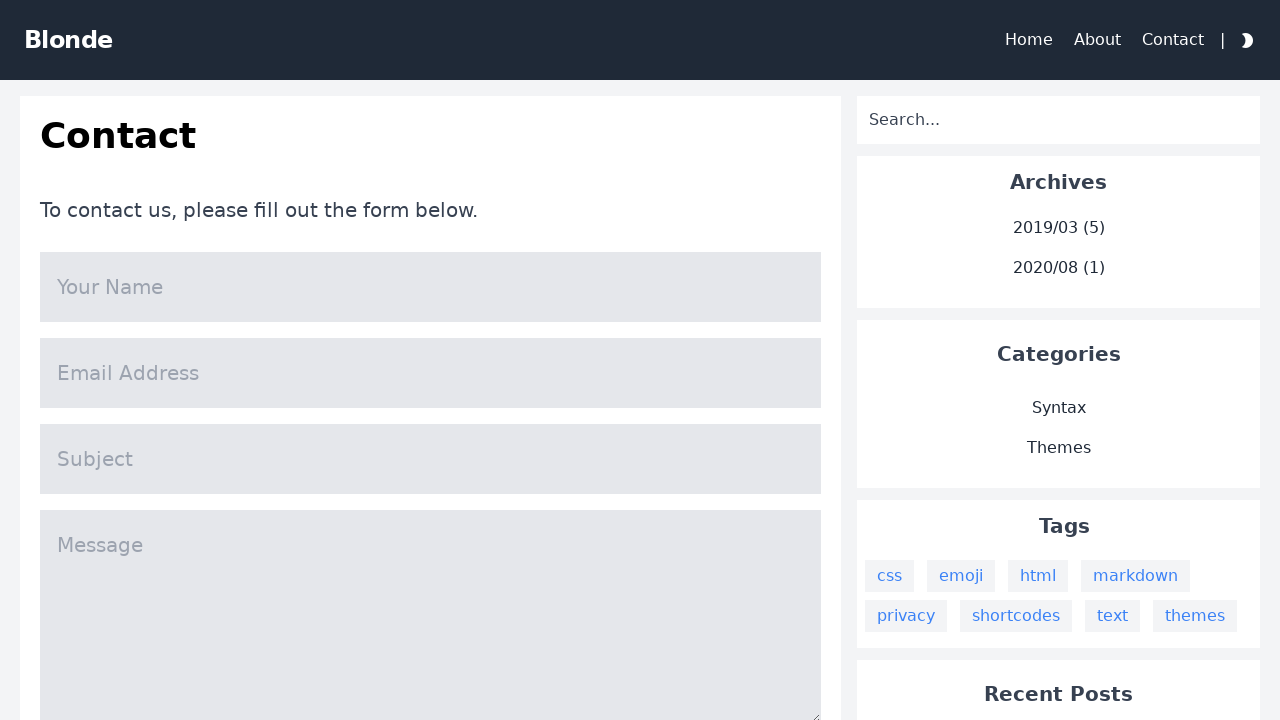

Filled in name field with 'Neville Longbottom' on input[name='name']
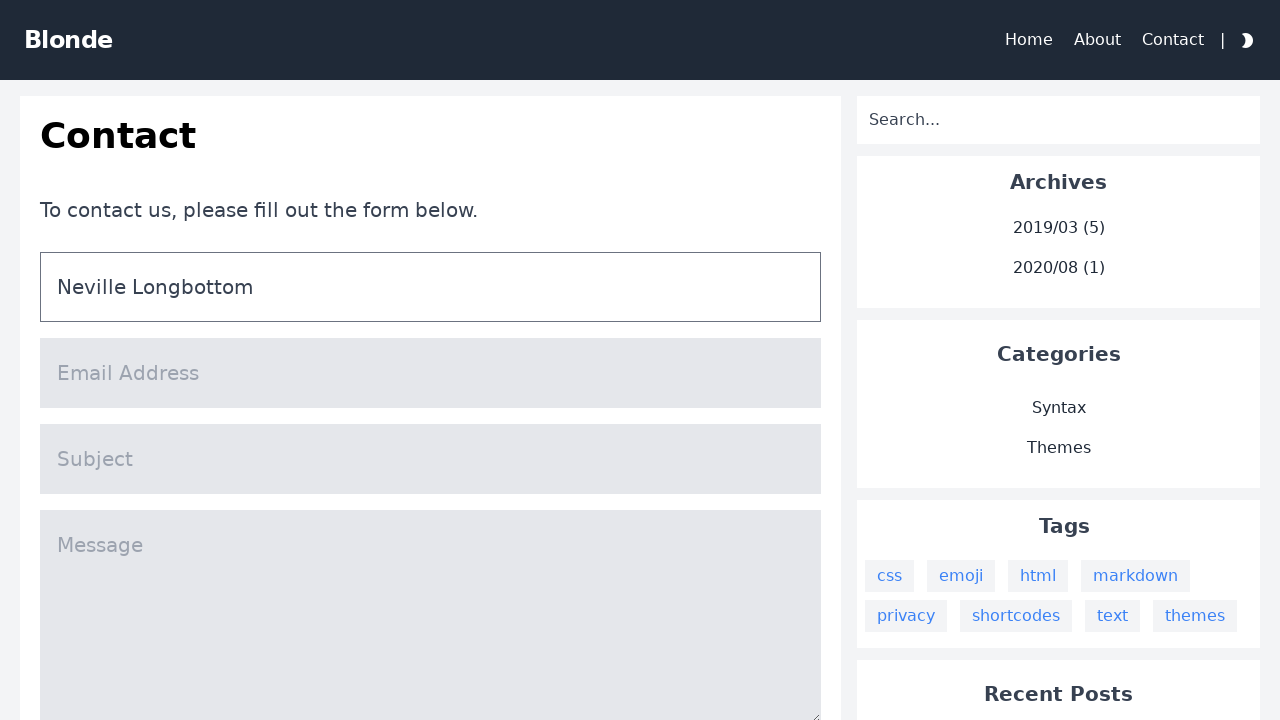

Filled in email field with 'nevillelongbottom@roxfort.com' on input[name='mail']
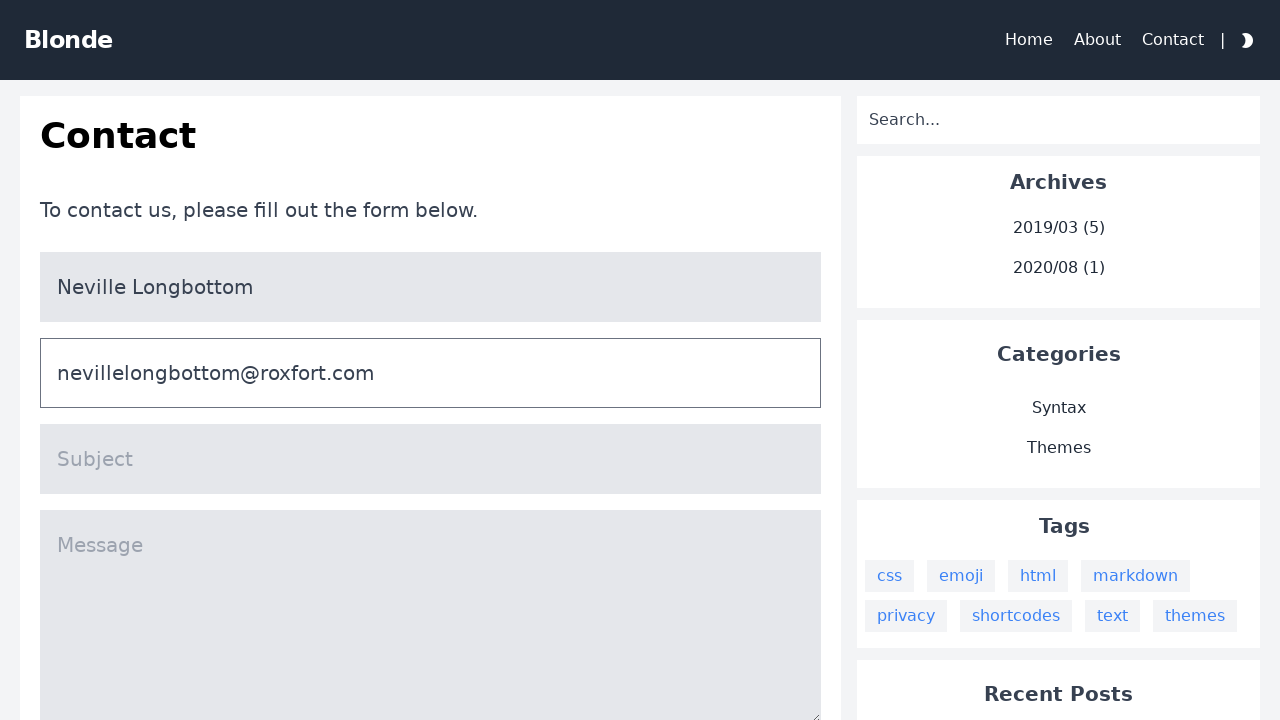

Filled in subject field with 'I forgot when I take the exam' on input[name='title']
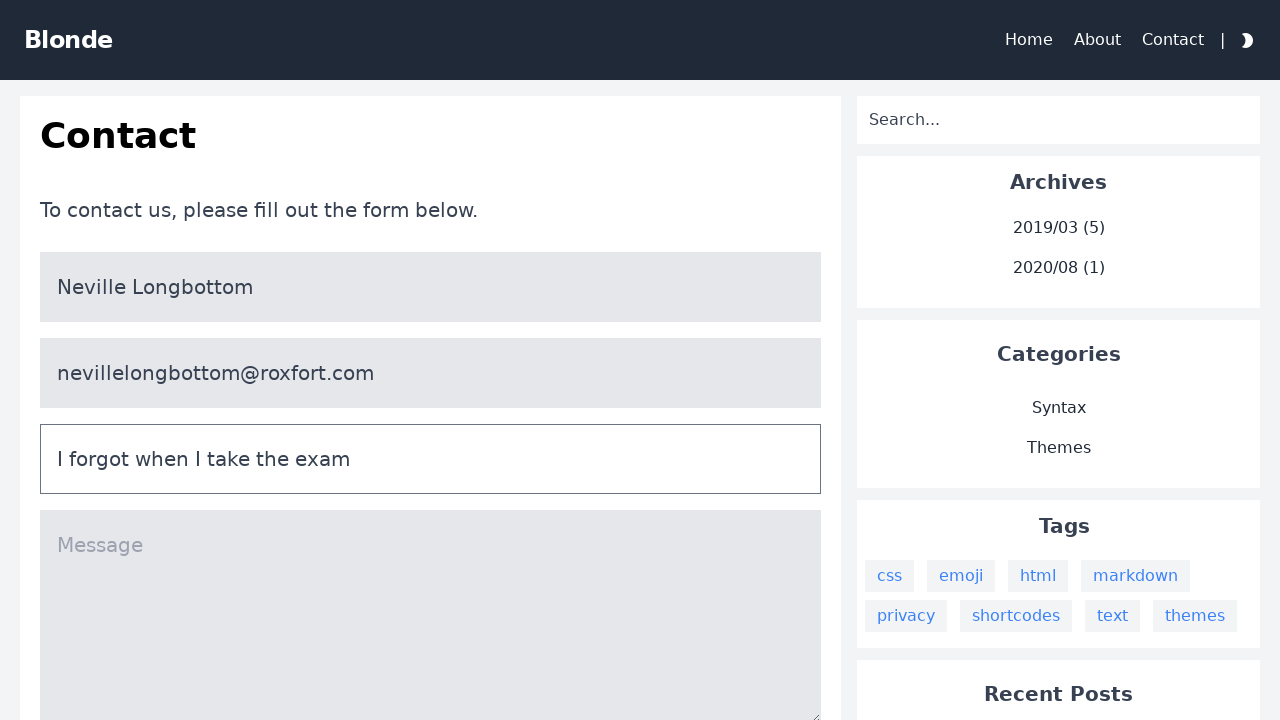

Filled in message field with herbology exam inquiry on textarea[name='message']
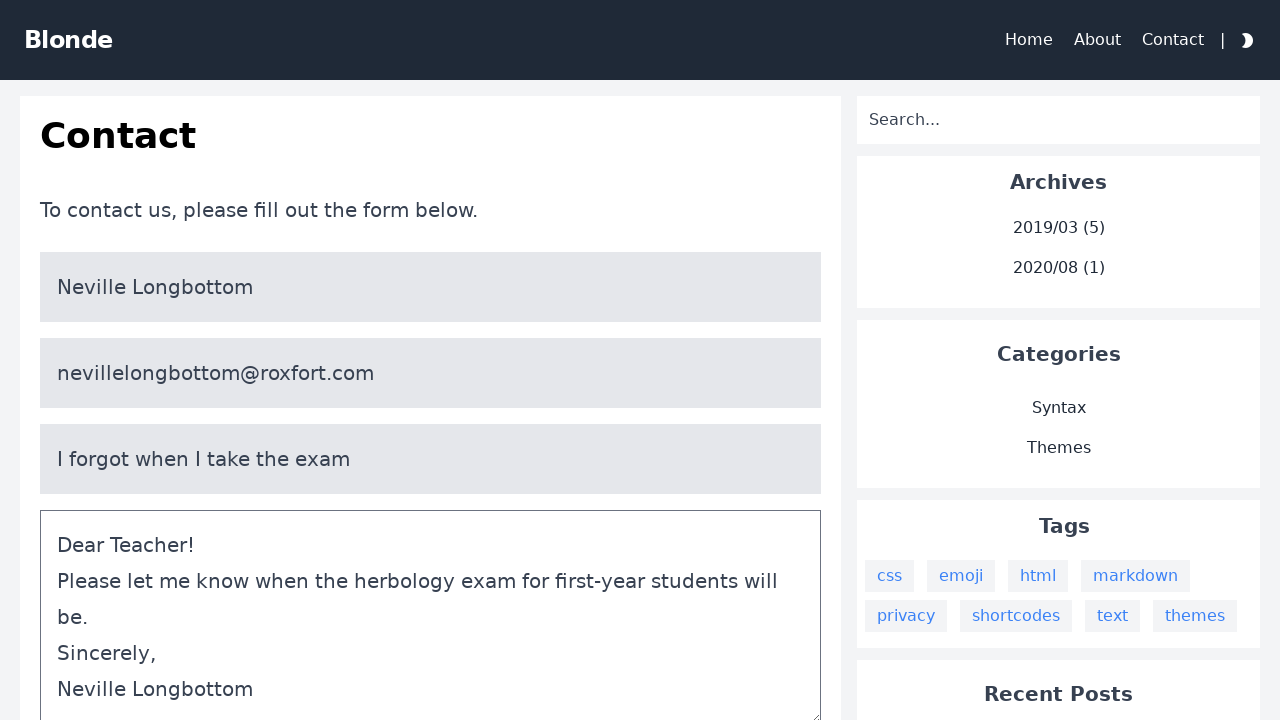

Clicked submit button to send contact form at (431, 360) on #content > div > div > div.bg-white.col-span-3.lg\:col-span-2.p-5.dark\:bg-warmg
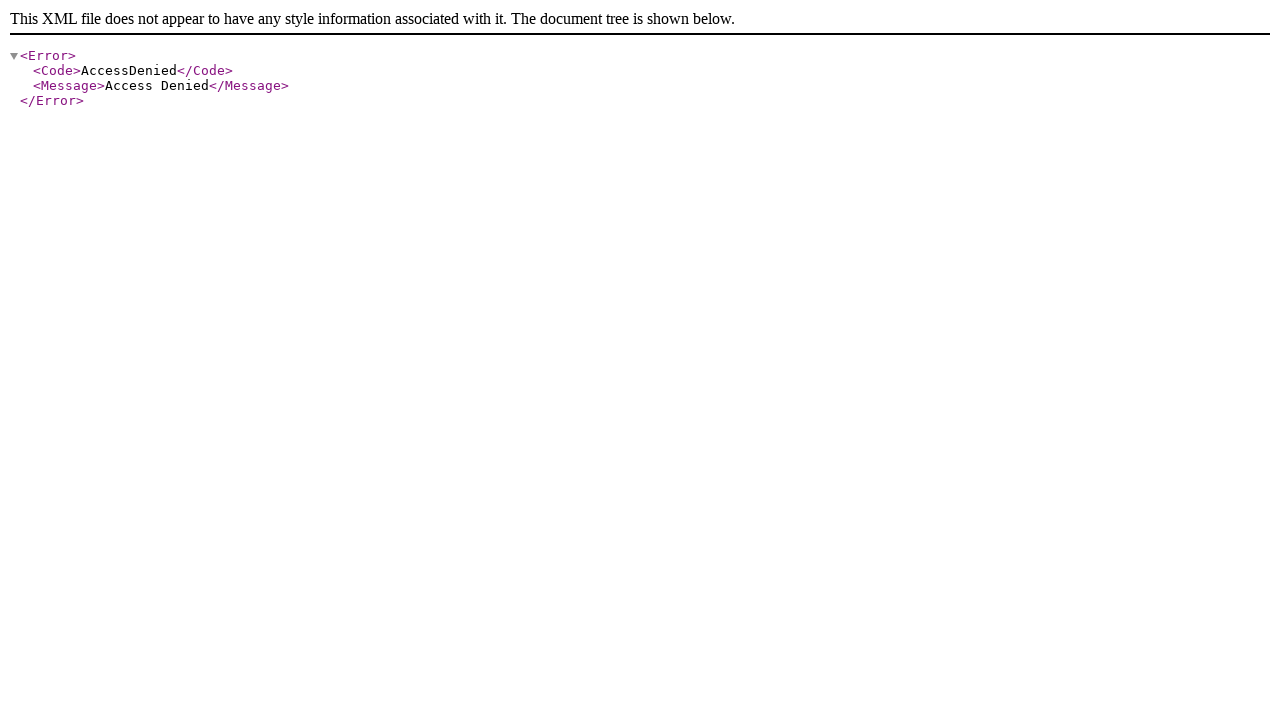

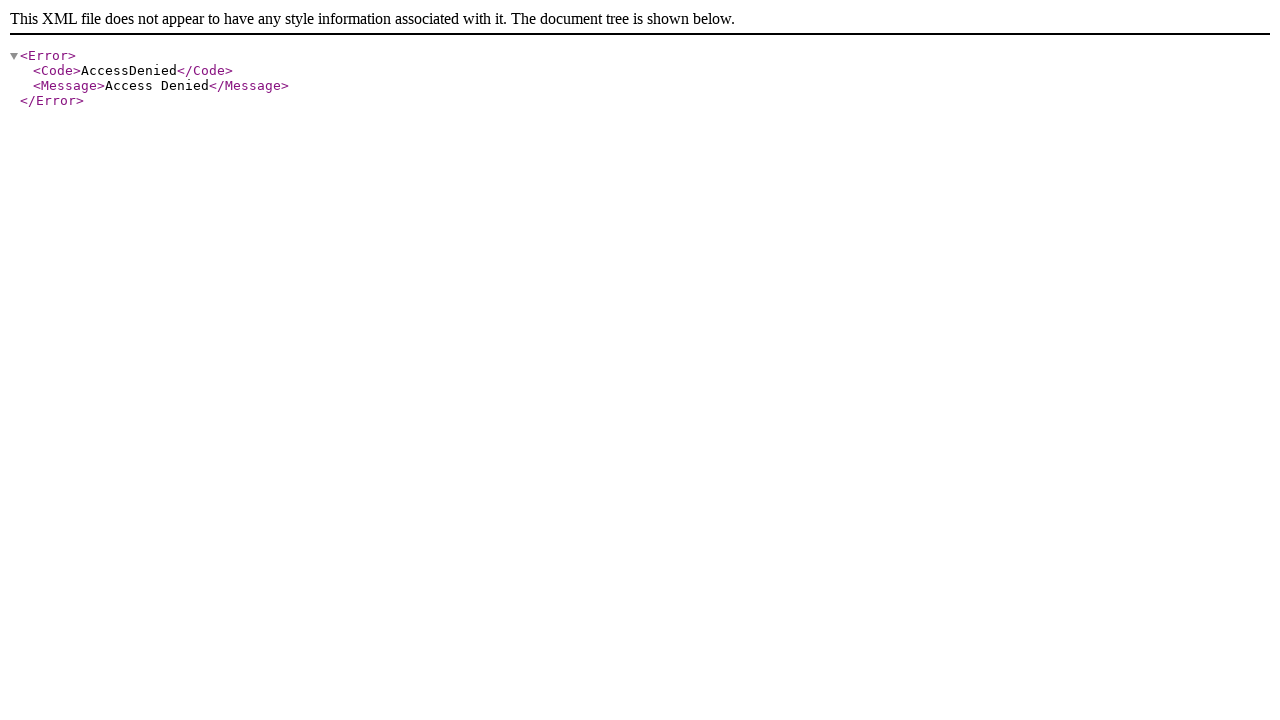